Tests dynamic loading functionality by clicking a start button and verifying that "Hello World!" text appears after loading completes

Starting URL: https://automationfc.github.io/dynamic-loading/

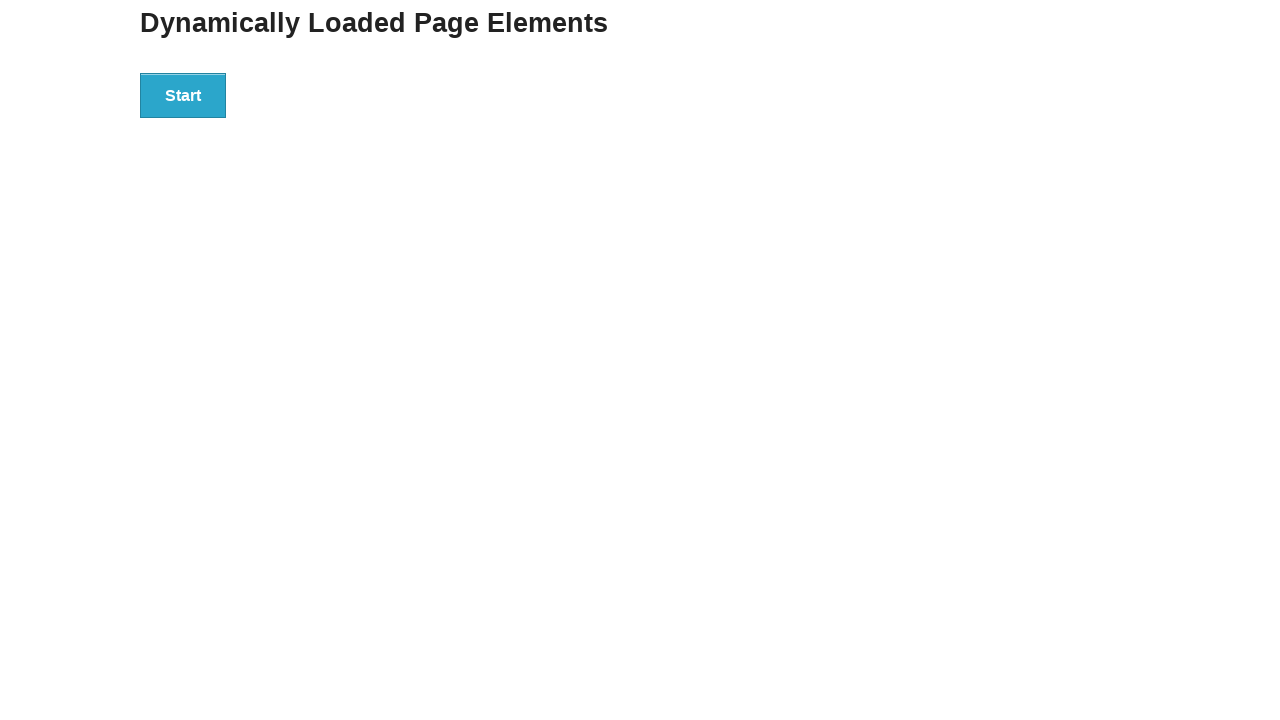

Clicked the start button to initiate dynamic loading at (183, 95) on div#start>button
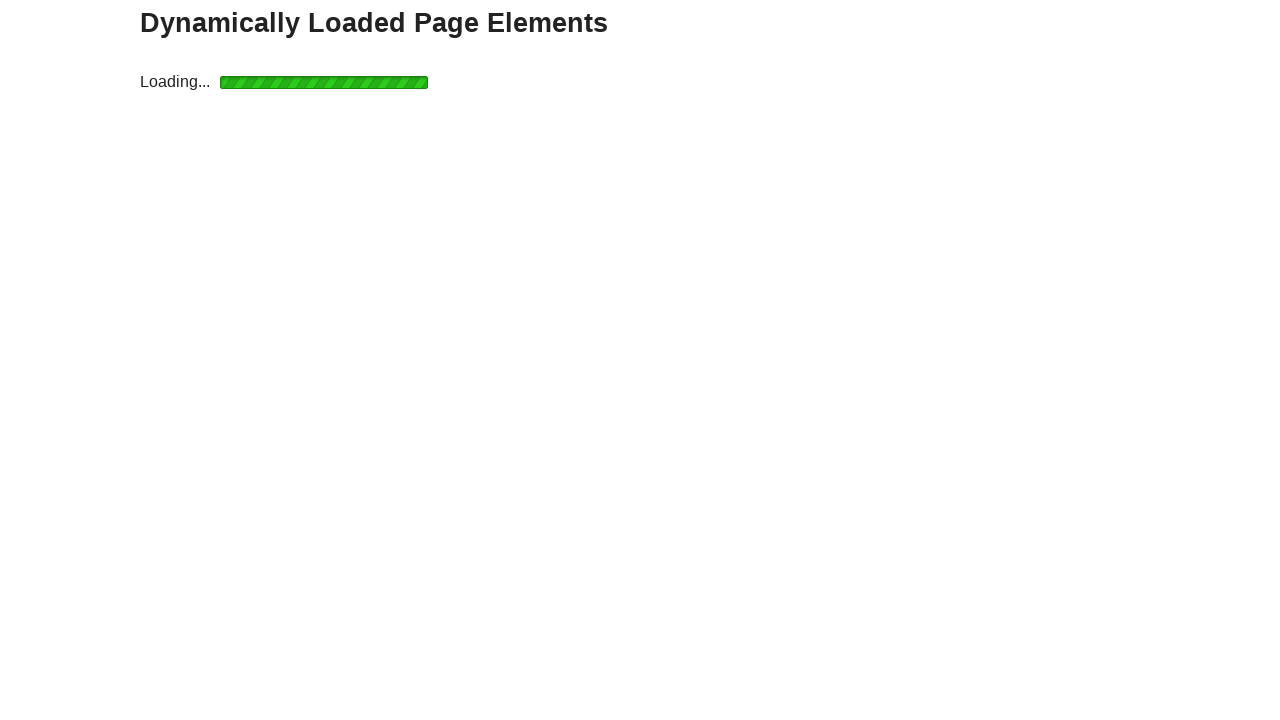

Waited for the loading to complete and 'Hello World!' text to appear
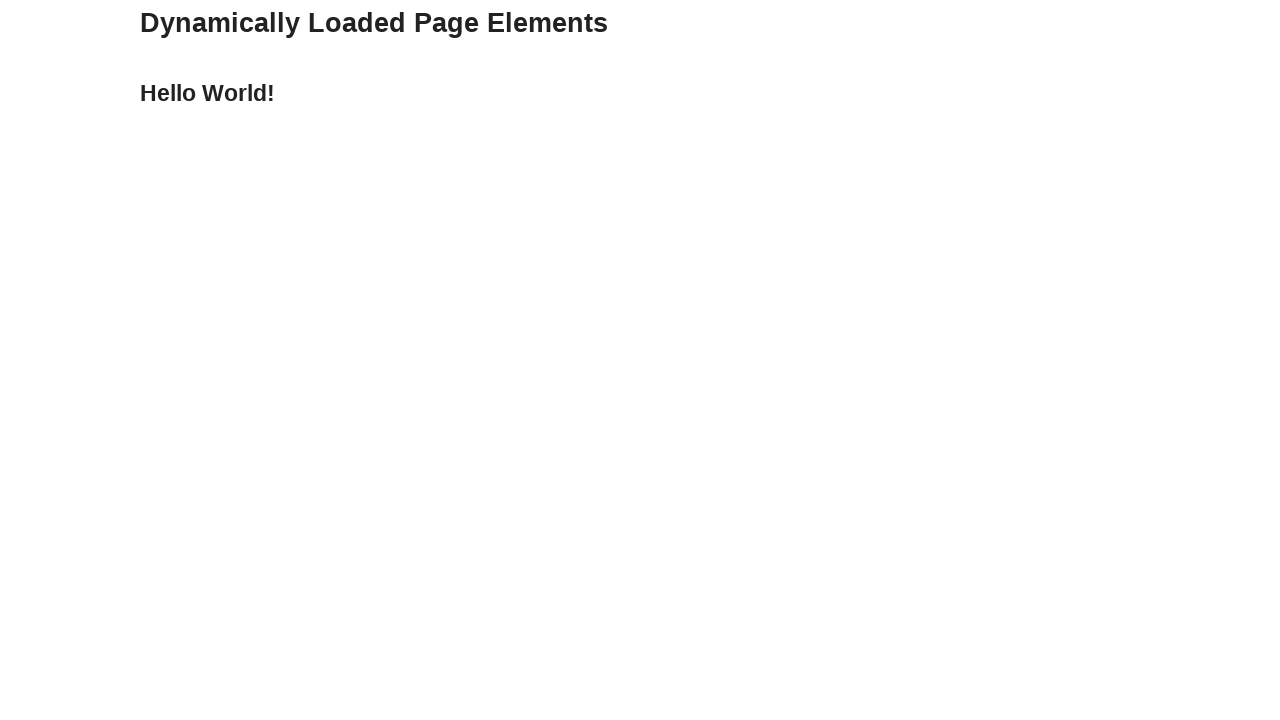

Verified that the loaded text contains 'Hello World!'
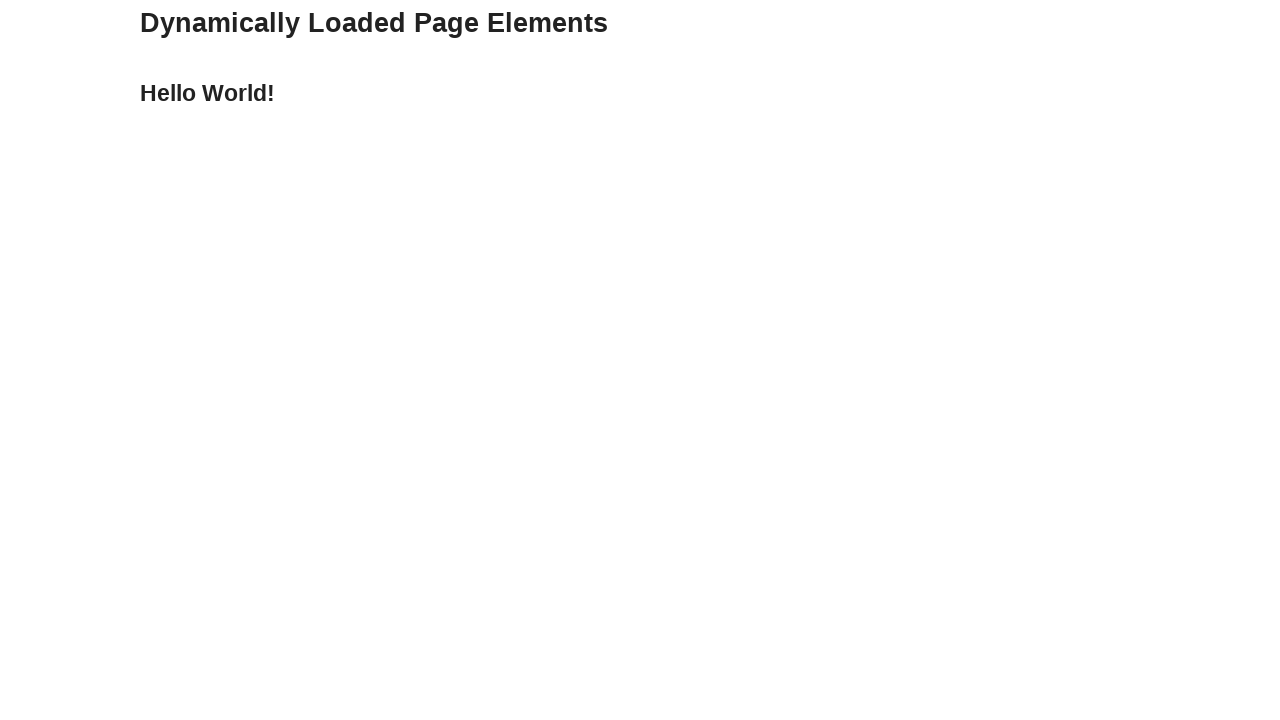

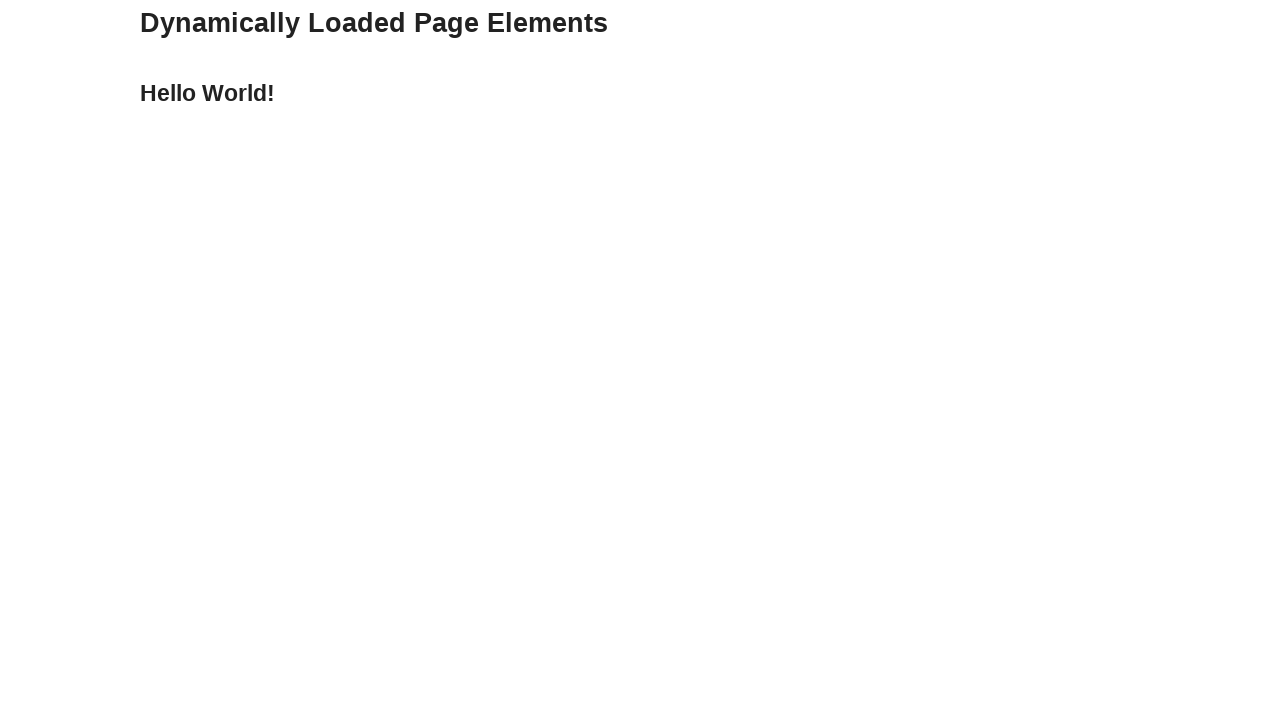